Tests dynamic dropdown functionality on a flight booking practice page by selecting origin station (Bangalore/BLR) and destination station (Chennai/MAA) from cascading dropdowns.

Starting URL: https://rahulshettyacademy.com/dropdownsPractise/

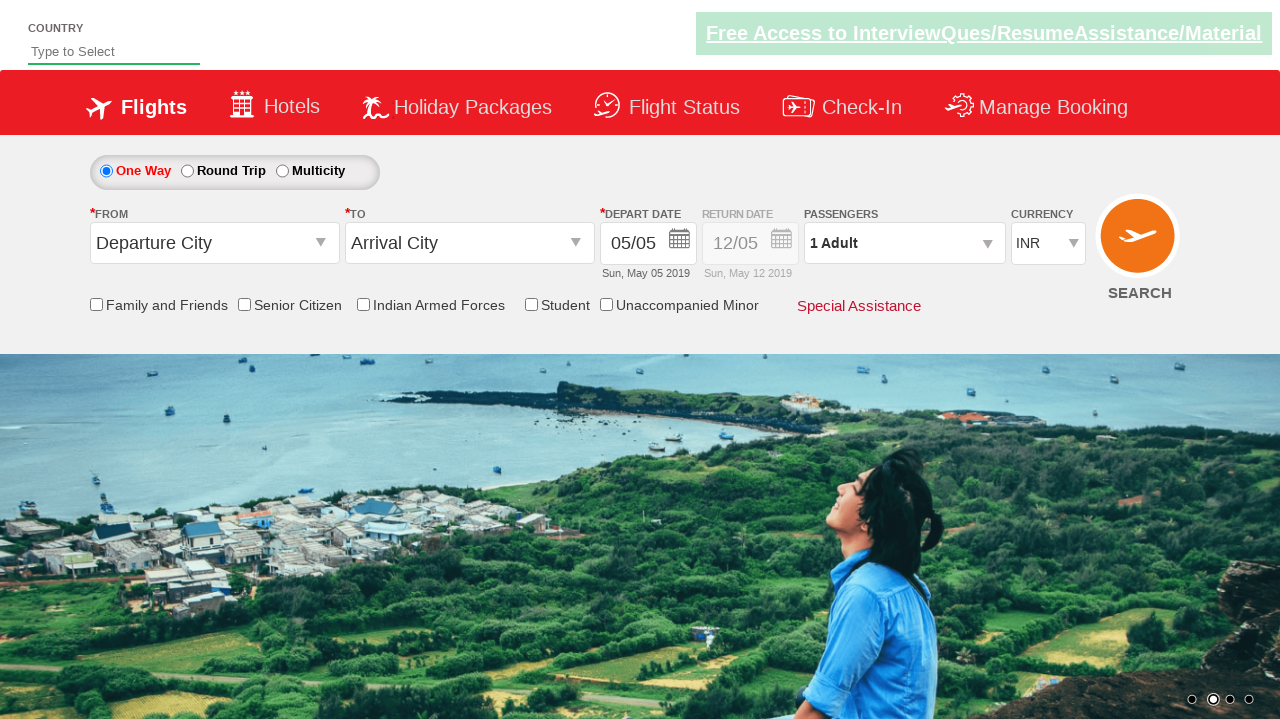

Clicked on origin station dropdown to open it at (323, 244) on #ctl00_mainContent_ddl_originStation1_CTXTaction
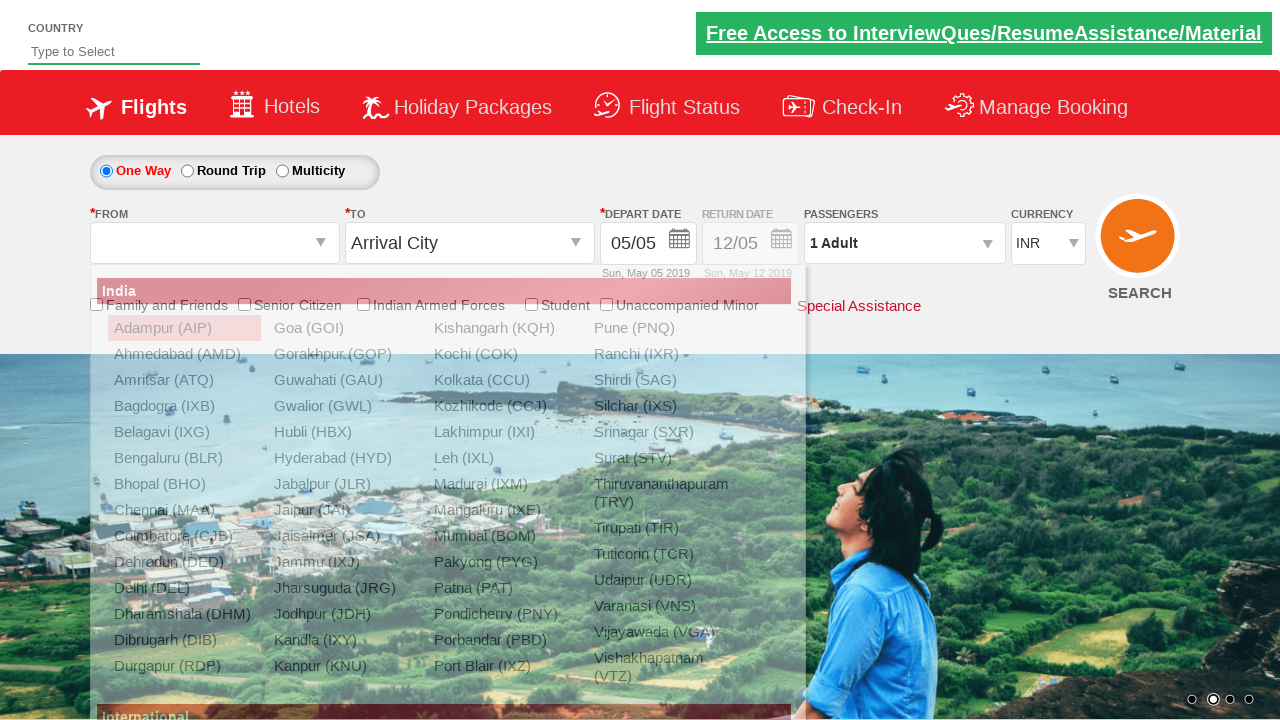

Selected Bangalore (BLR) as origin station at (184, 458) on a[value='BLR']
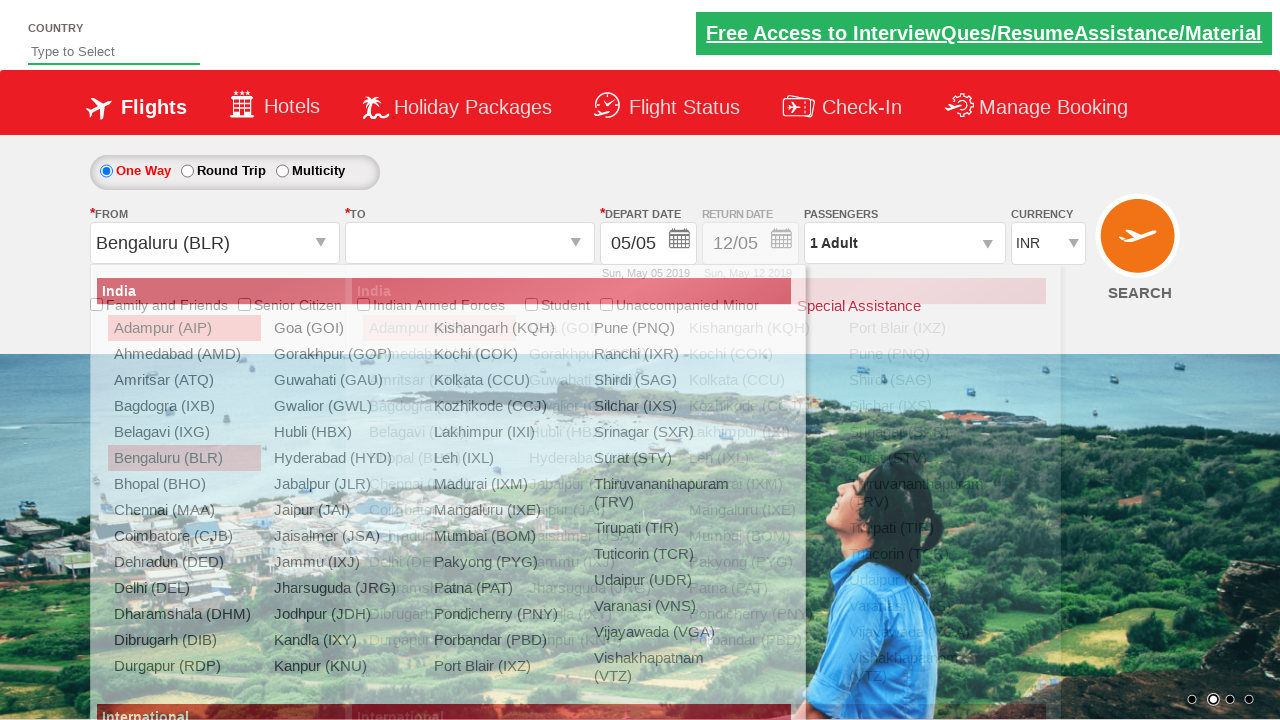

Waited for destination dropdown to be ready
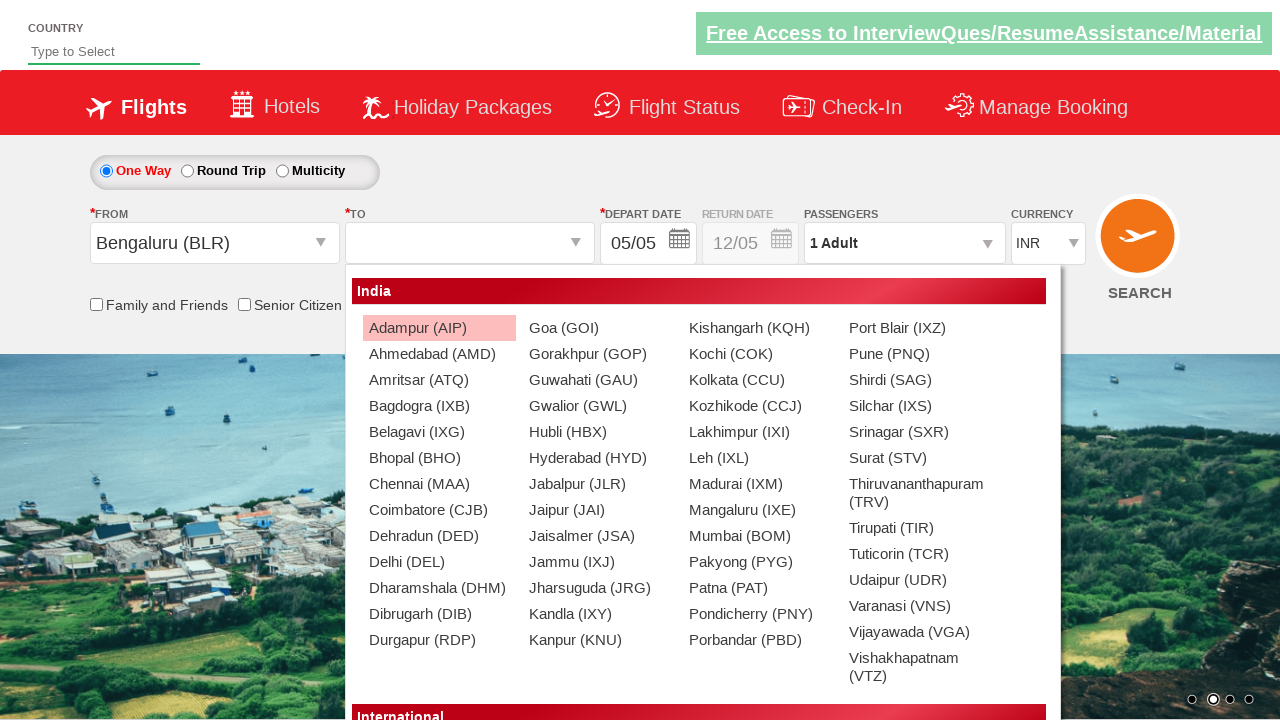

Selected Chennai (MAA) as destination station at (439, 484) on #glsctl00_mainContent_ddl_destinationStation1_CTNR a[value='MAA']
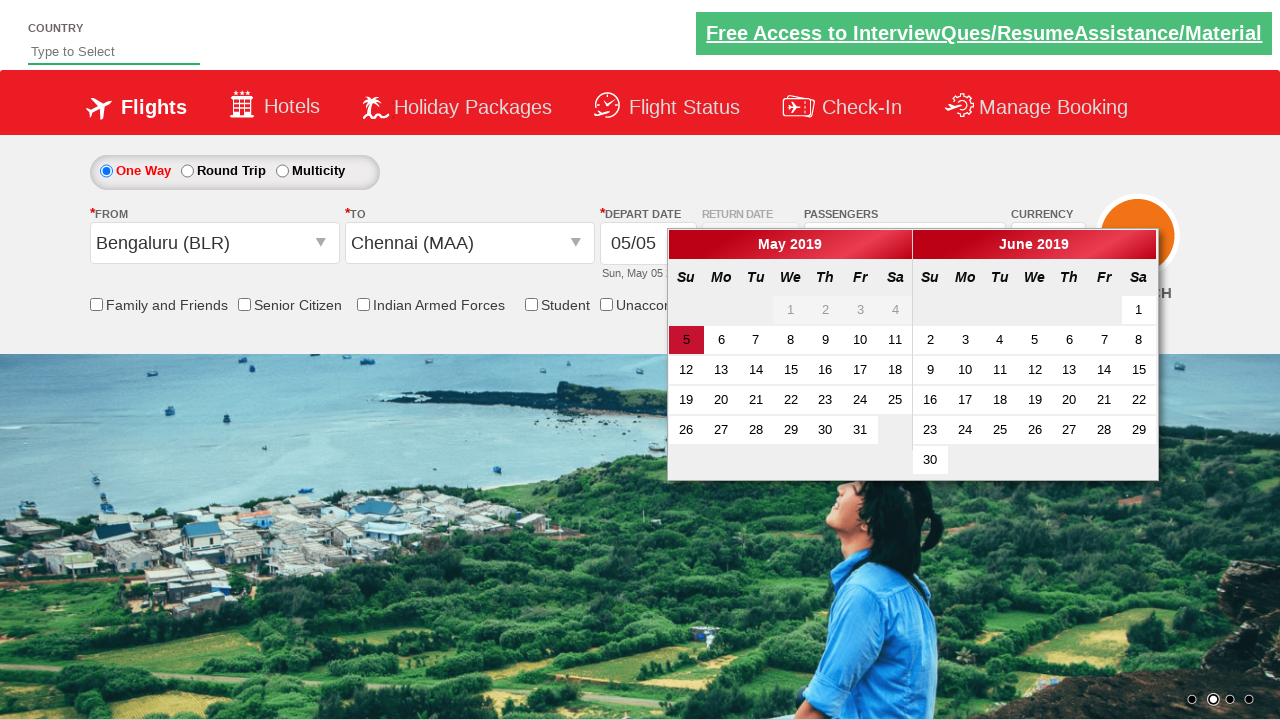

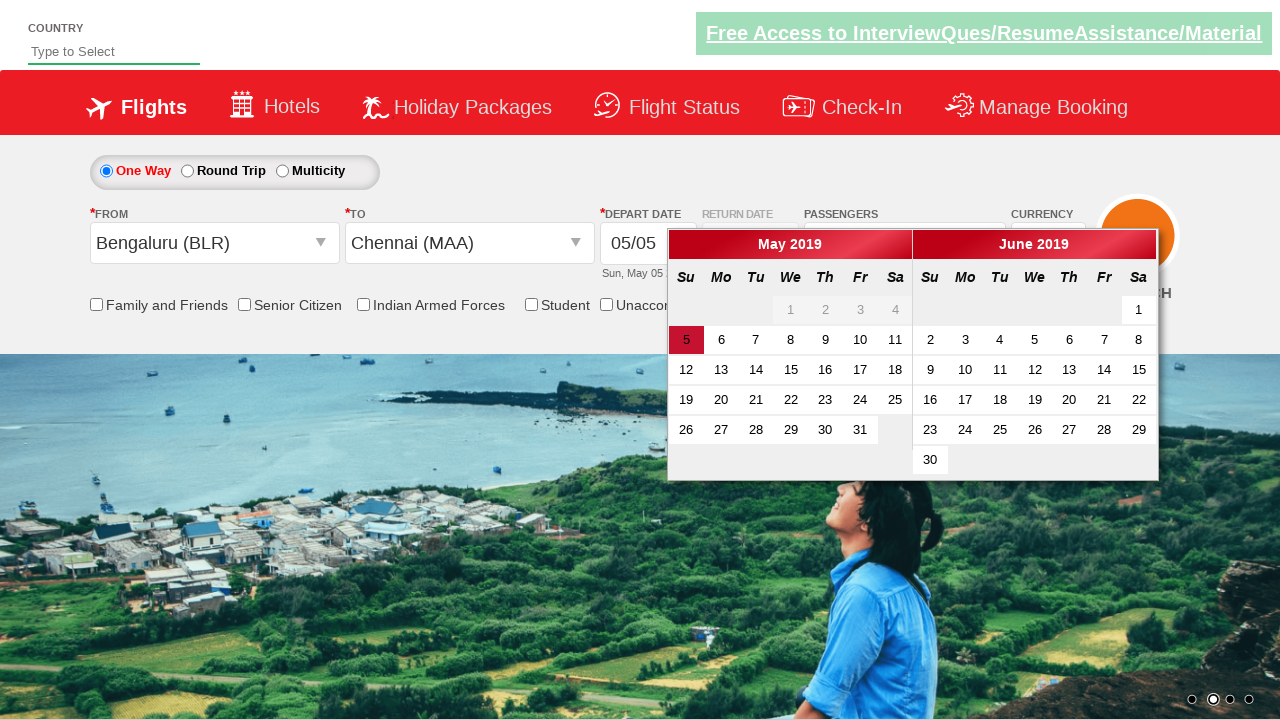